Navigates to a web game interface and clicks the button to start a new game

Starting URL: http://dweeb.ninja/chromaxen/#game

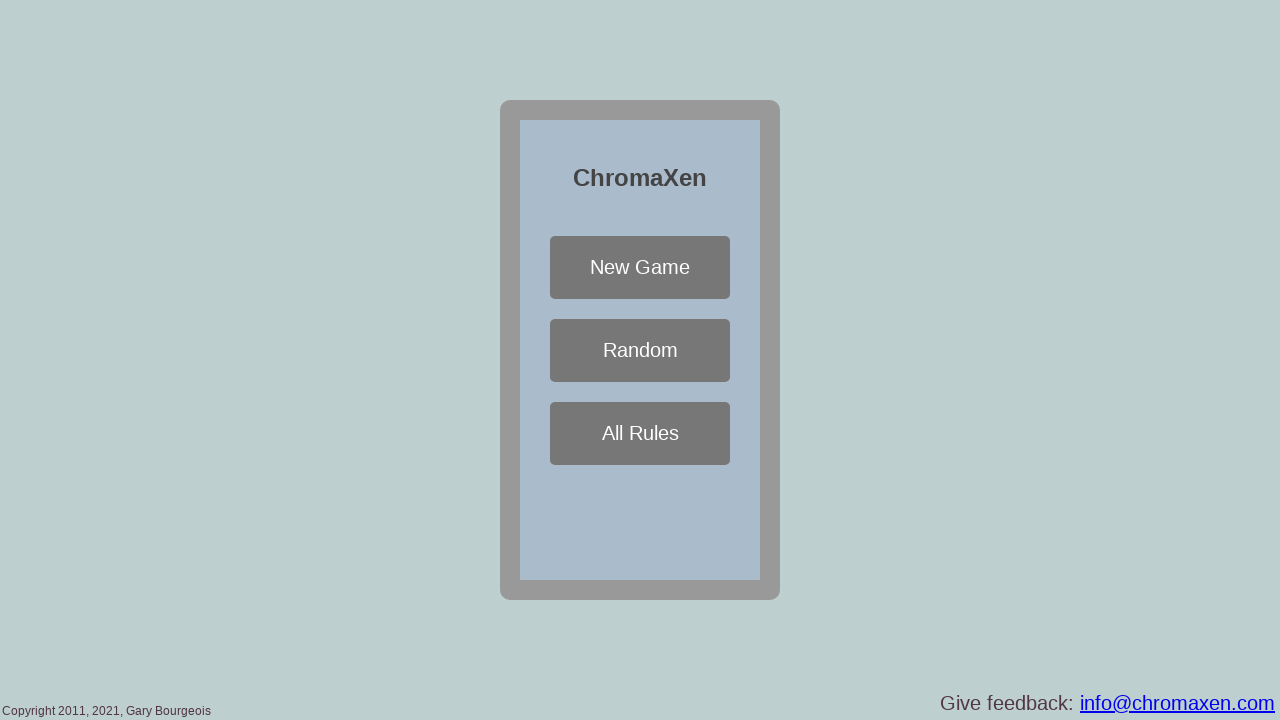

Navigated to web game interface at http://dweeb.ninja/chromaxen/#game
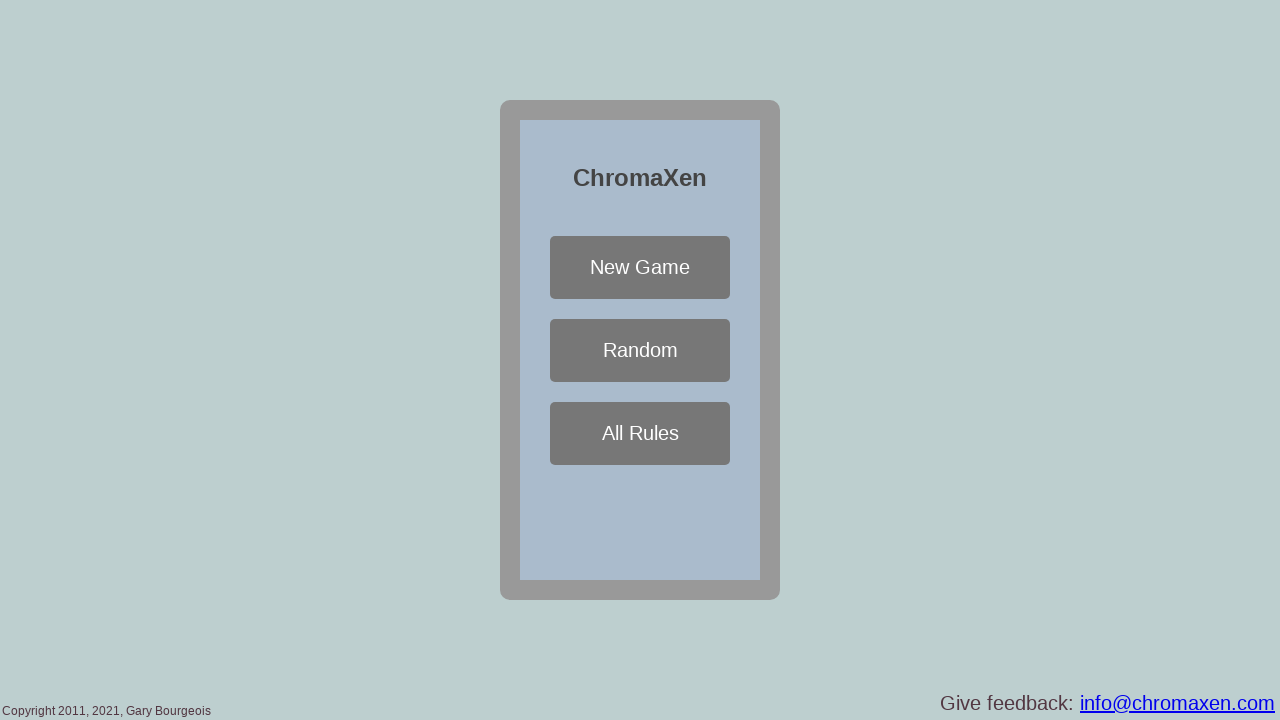

Clicked the start new game button at (640, 268) on #entry_game_button
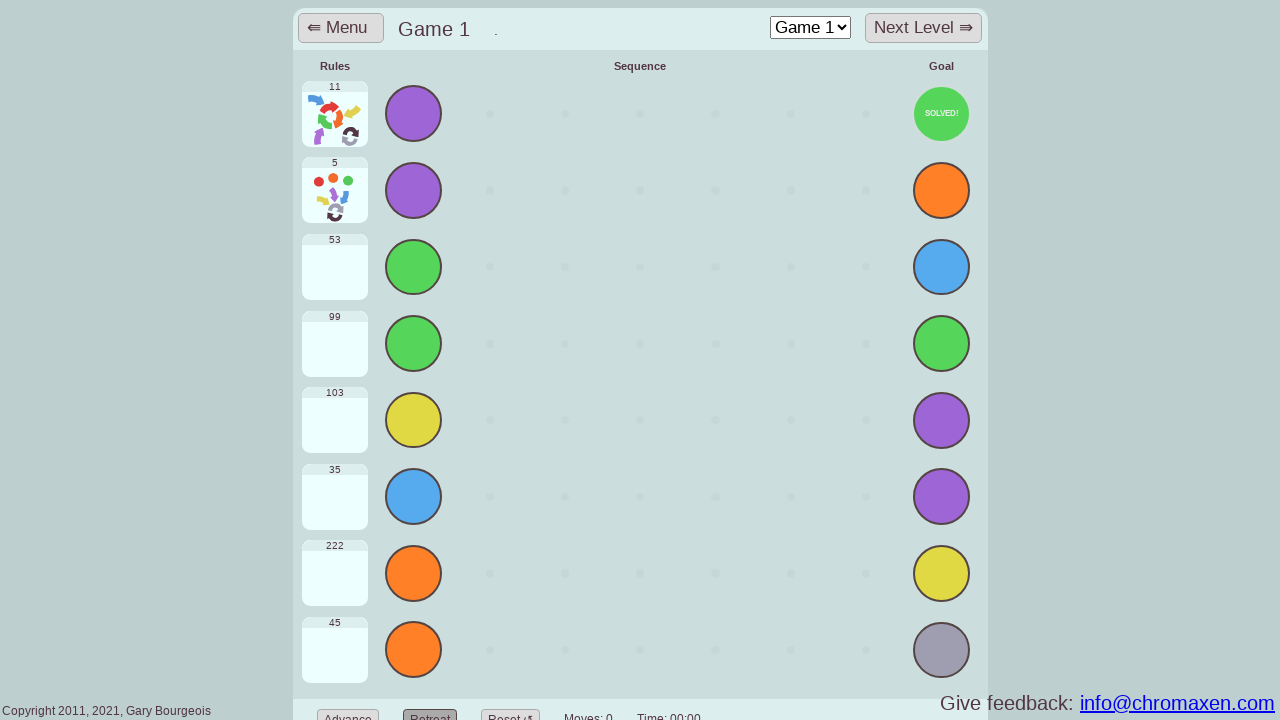

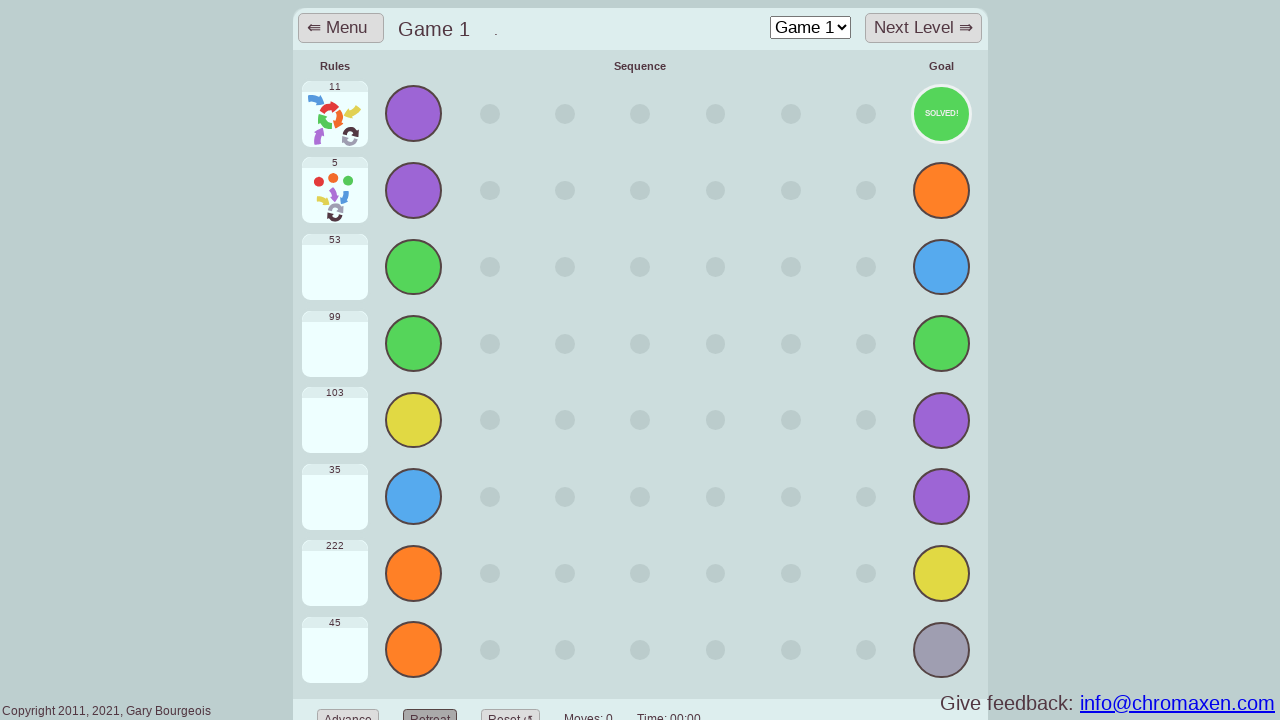